Tests multi-select dropdown functionality by selecting options using different methods (by index, by value, by visible text) and deselecting an option on an HTML practice page.

Starting URL: https://www.hyrtutorials.com/p/html-dropdown-elements-practice.html

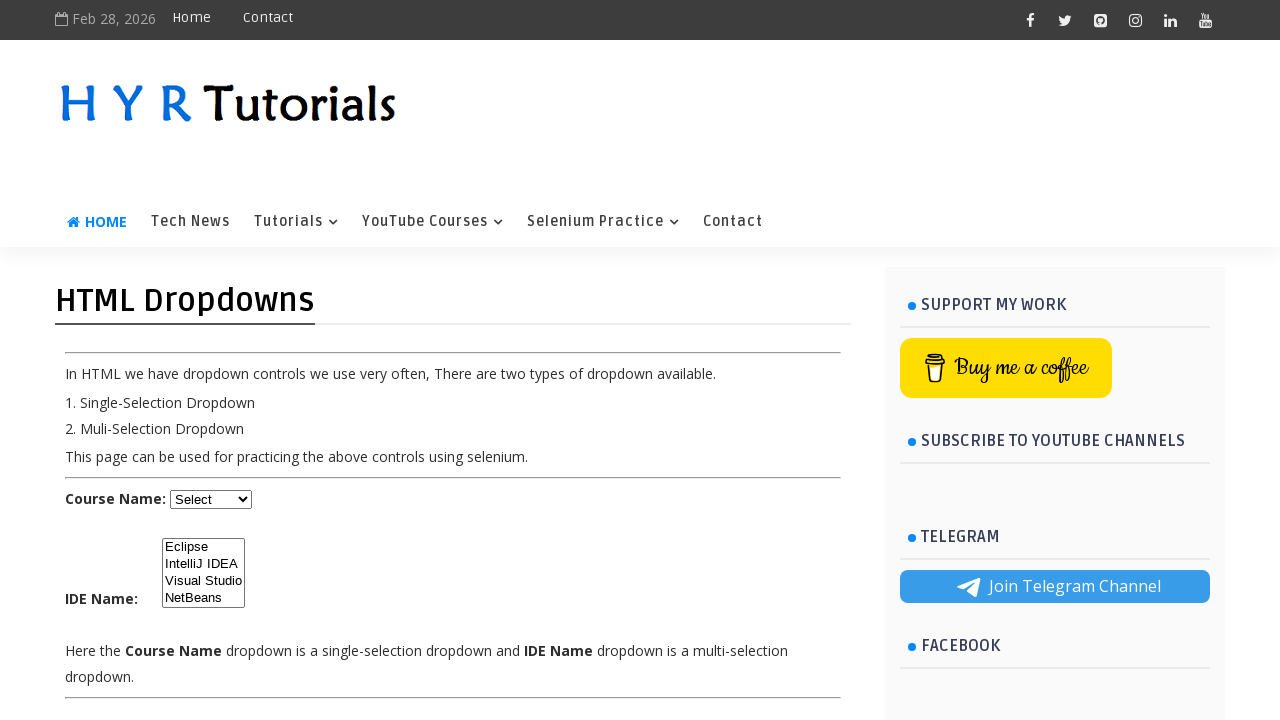

Waited for multi-select dropdown #ide to be available
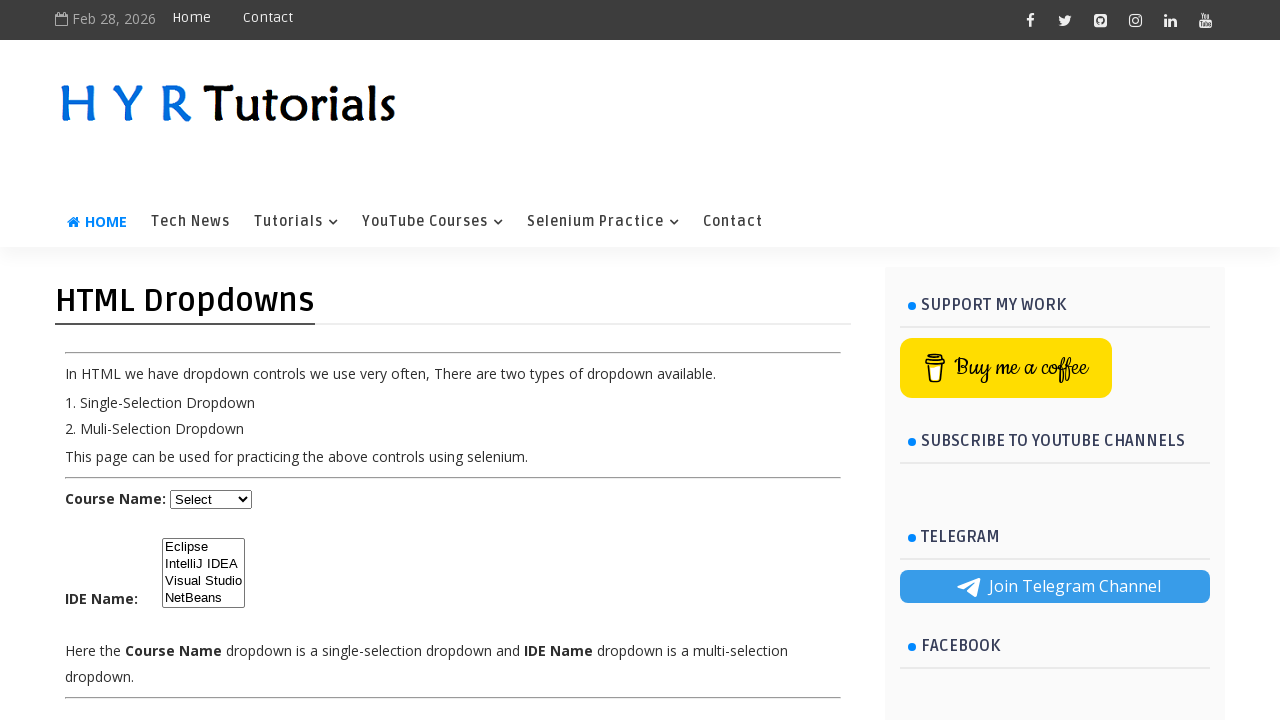

Located the multi-select dropdown element
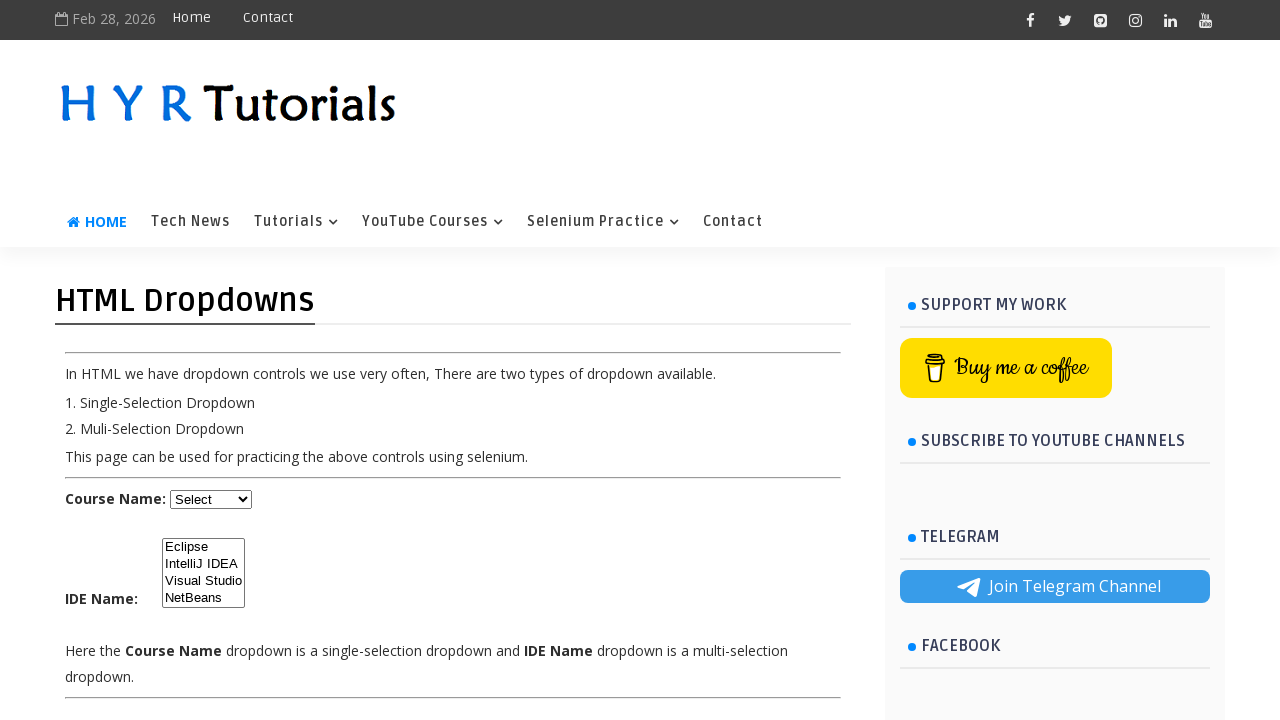

Selected option by index 2 (third option) from dropdown on #ide
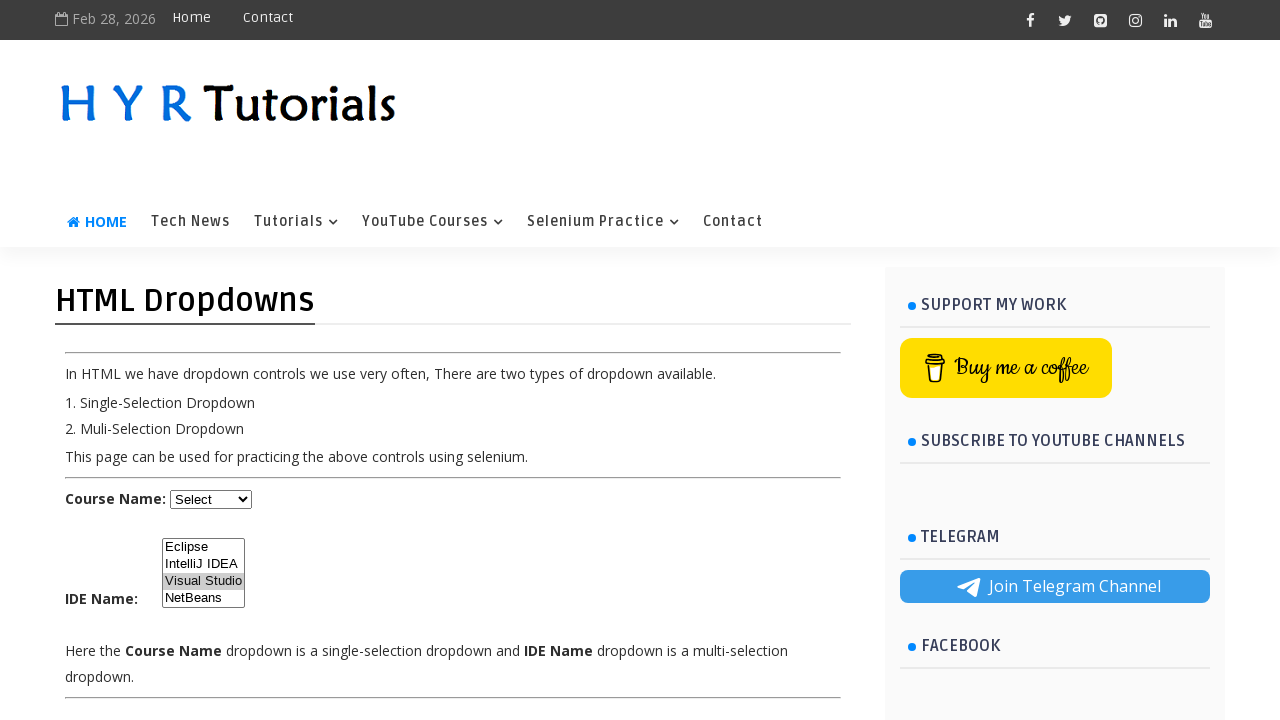

Selected option with value 'ij' (IntelliJ) from dropdown on #ide
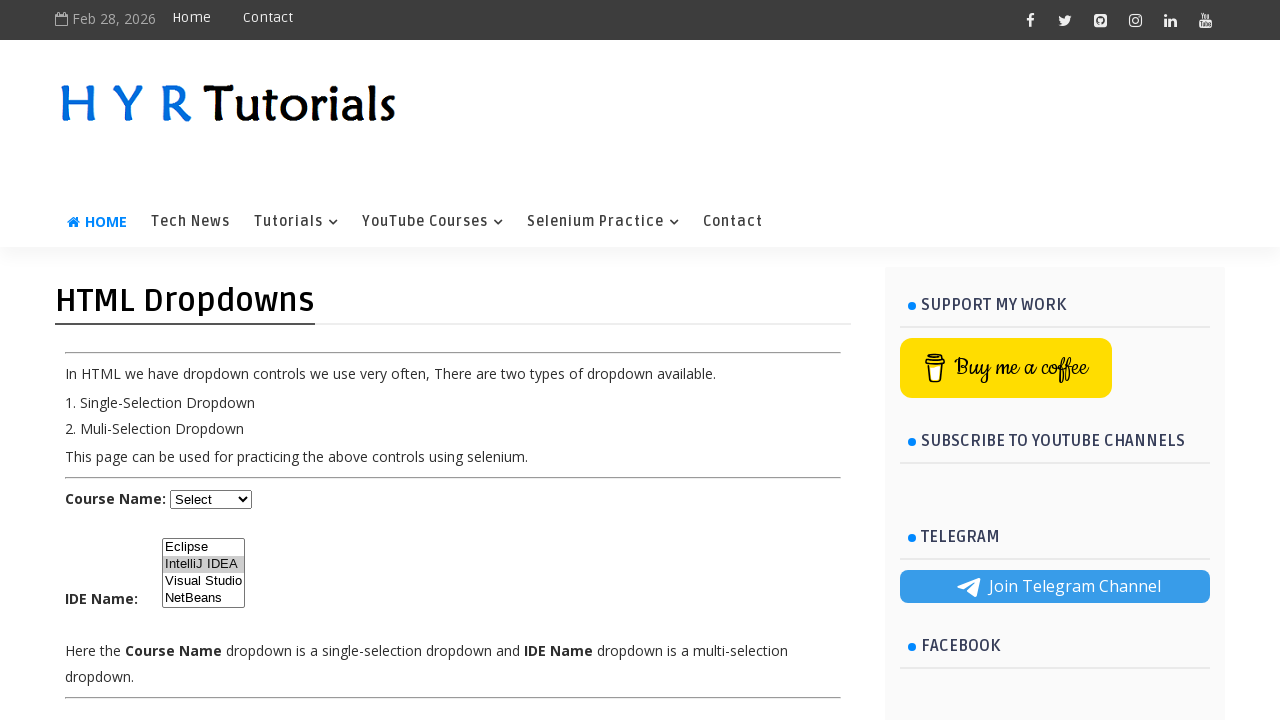

Selected option with visible text 'Eclipse' from dropdown on #ide
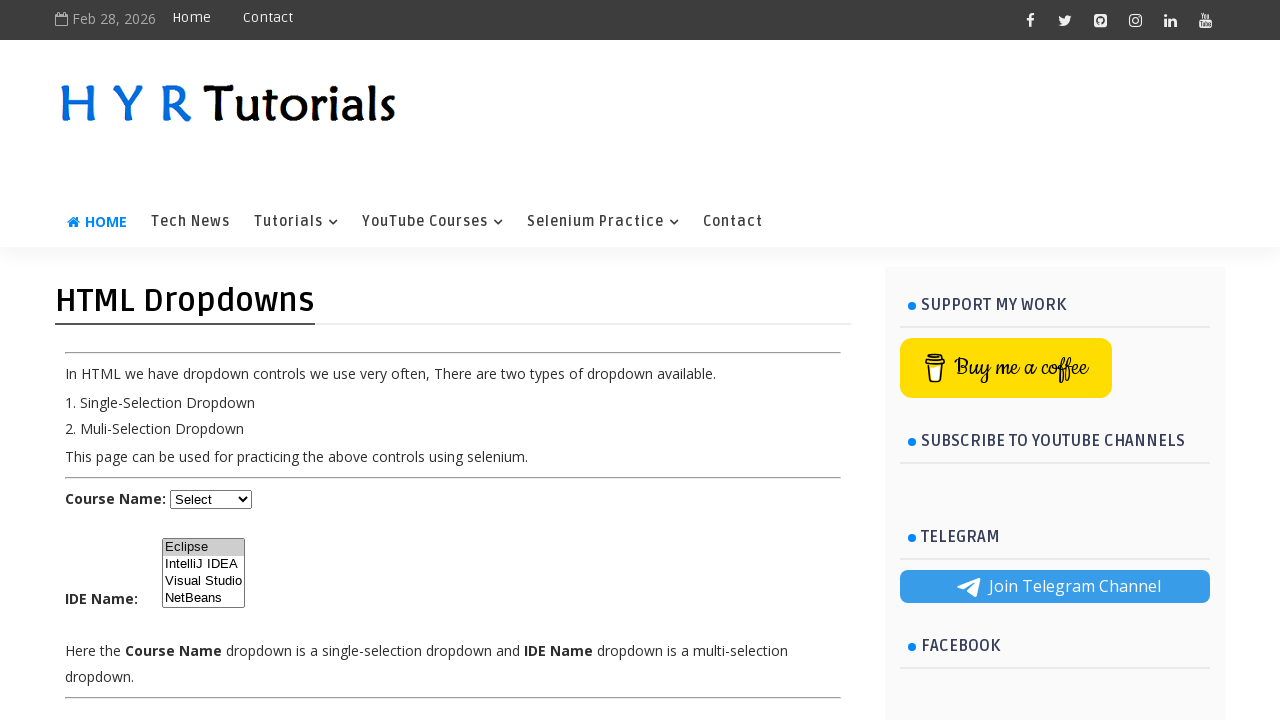

Deselected option with value 'vs' (Visual Studio) from dropdown
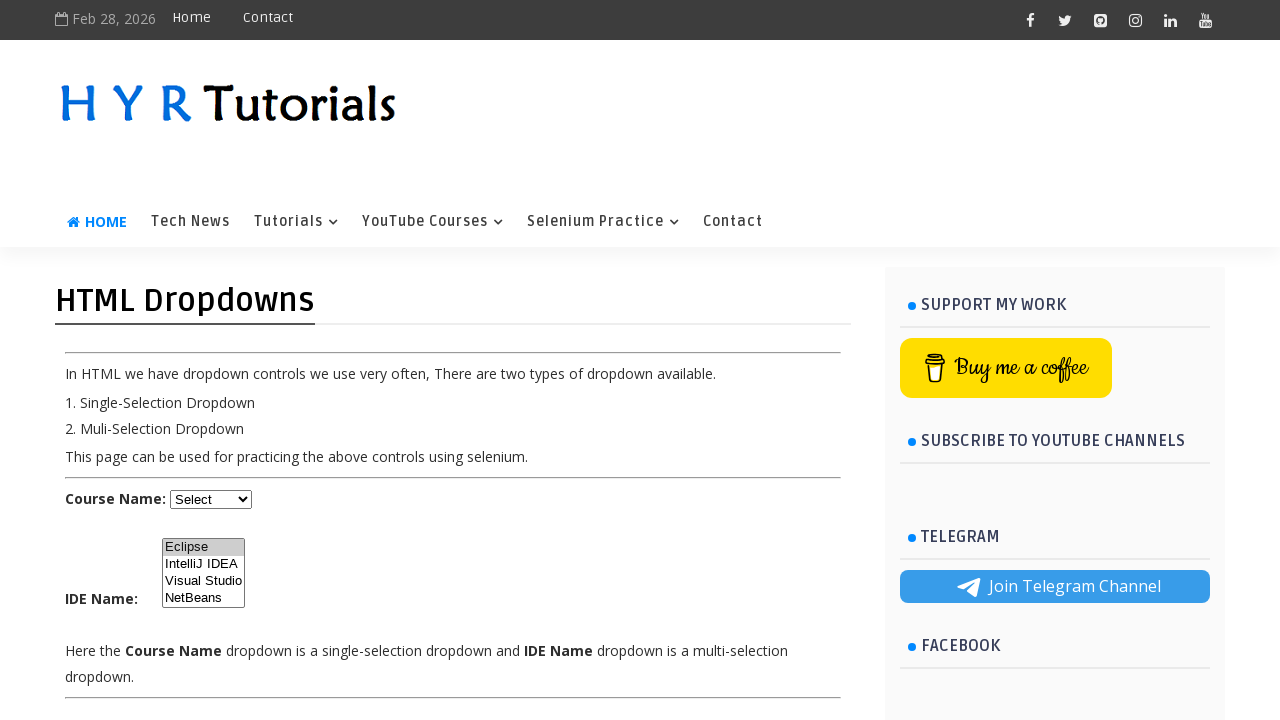

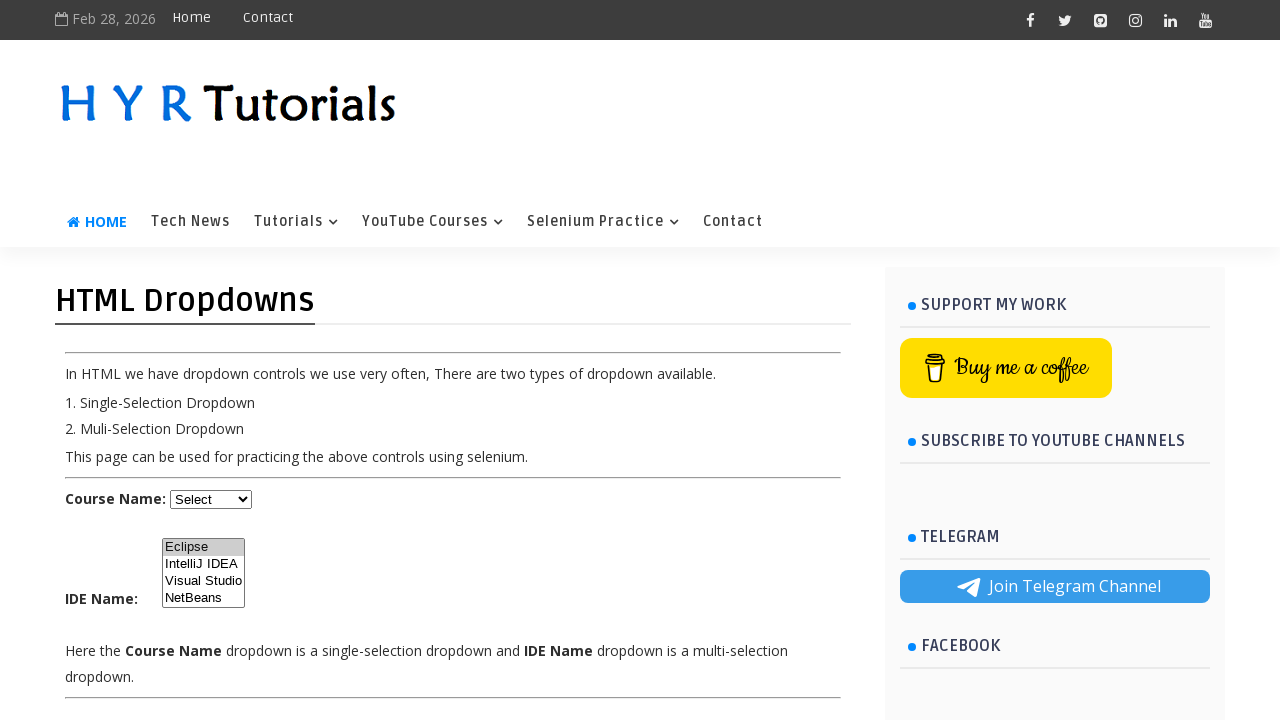